Tests browser navigation by visiting a tutorial page, navigating to another website, and then using the browser back button to return to the original page.

Starting URL: https://www.tutorialspoint.com/selenium/practice/selenium_automation_practice.php

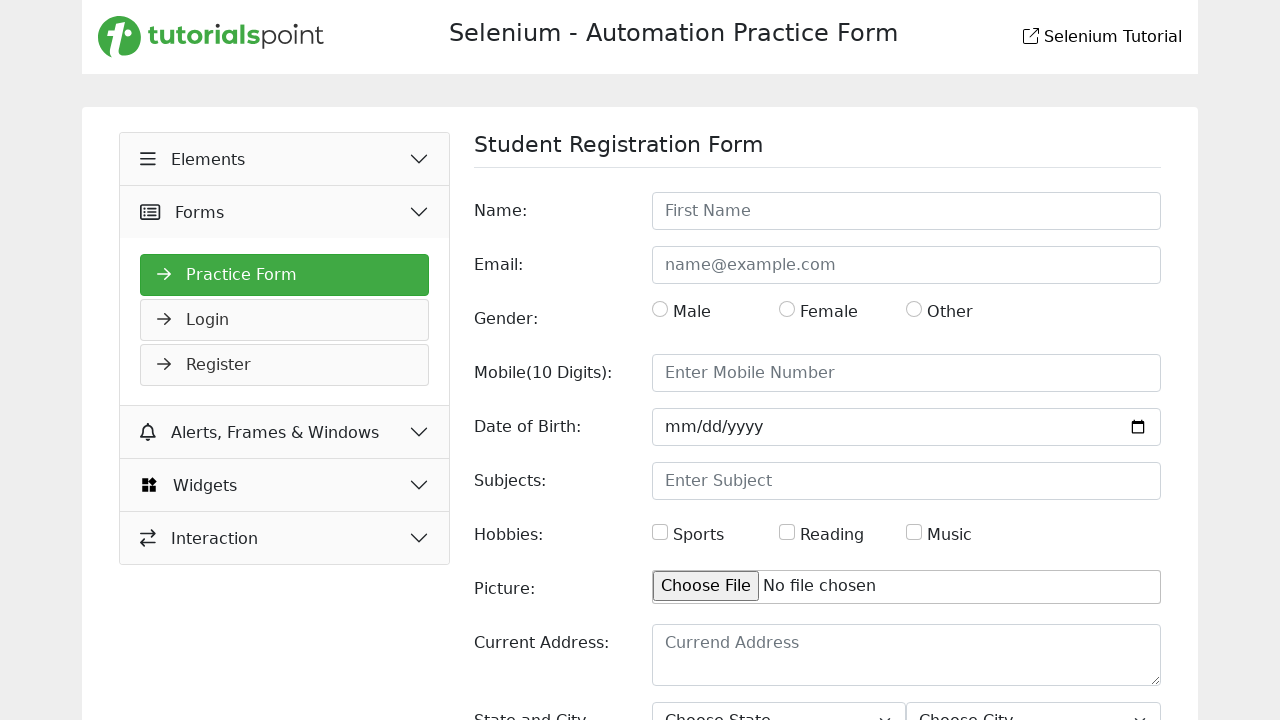

Navigated to Daraz.com.bd website
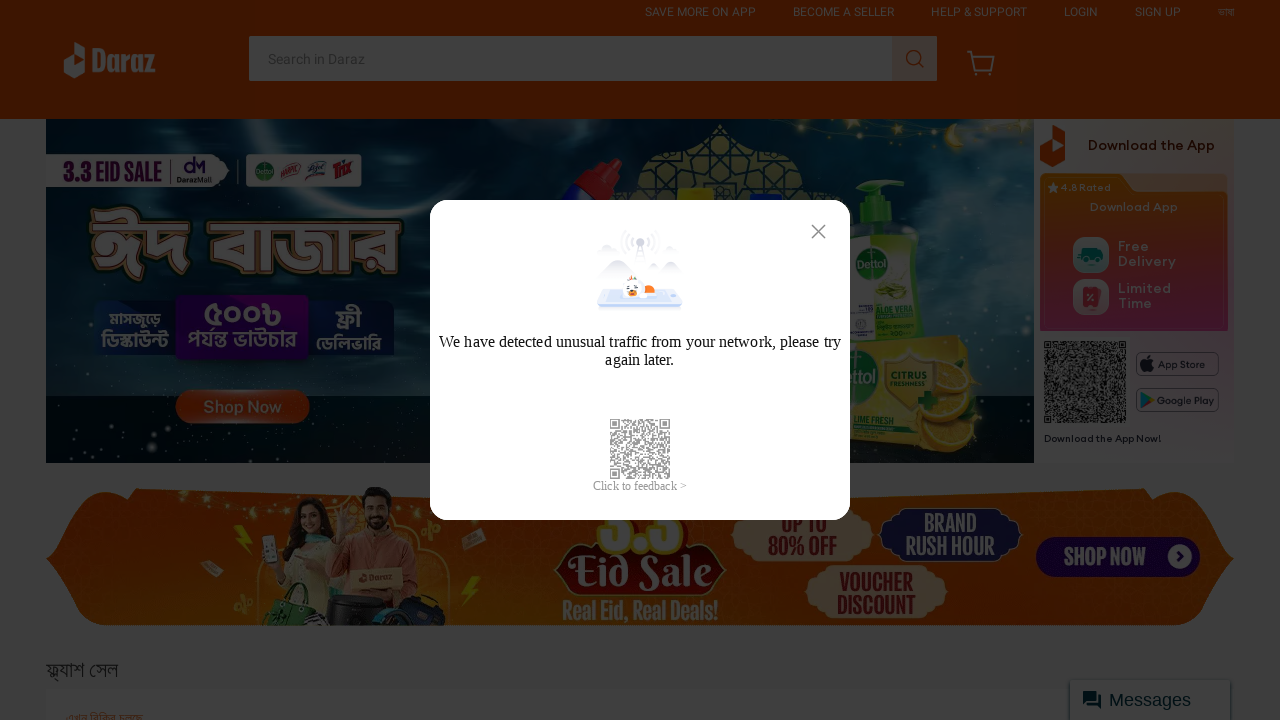

Waited for Daraz page to load (domcontentloaded)
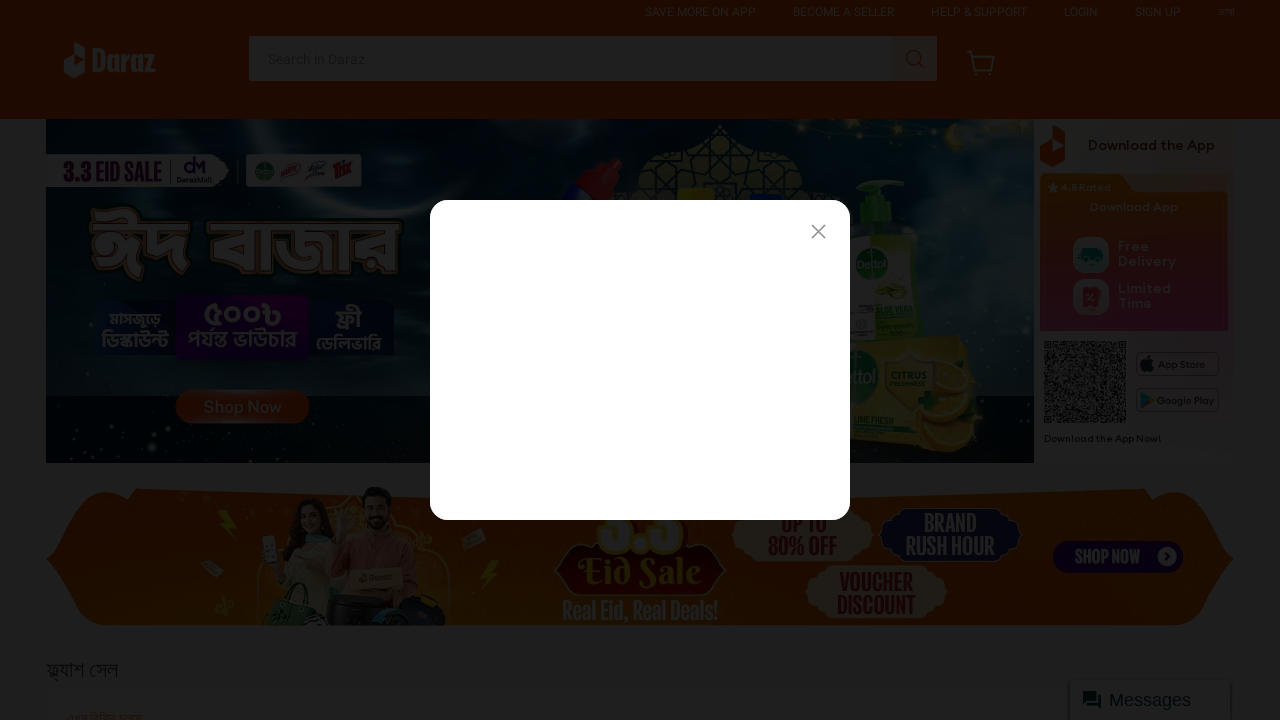

Clicked browser back button to return to TutorialsPoint page
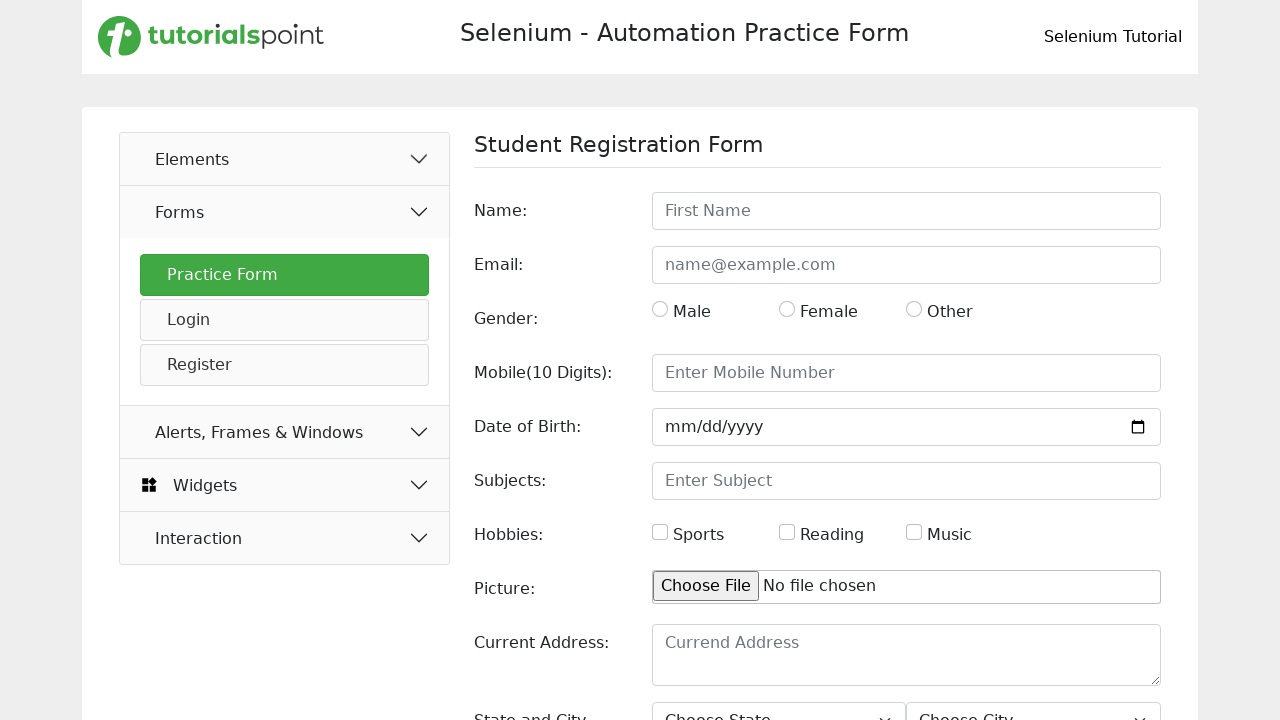

Waited for TutorialsPoint page to load after navigating back (domcontentloaded)
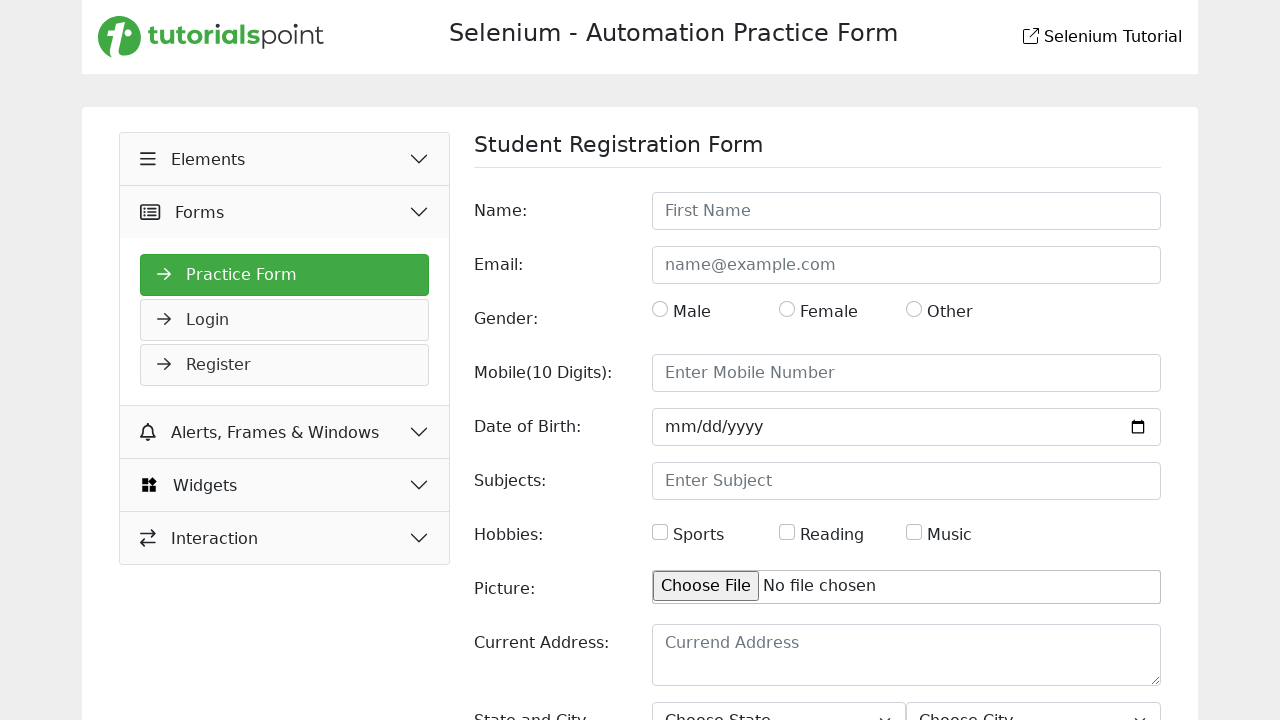

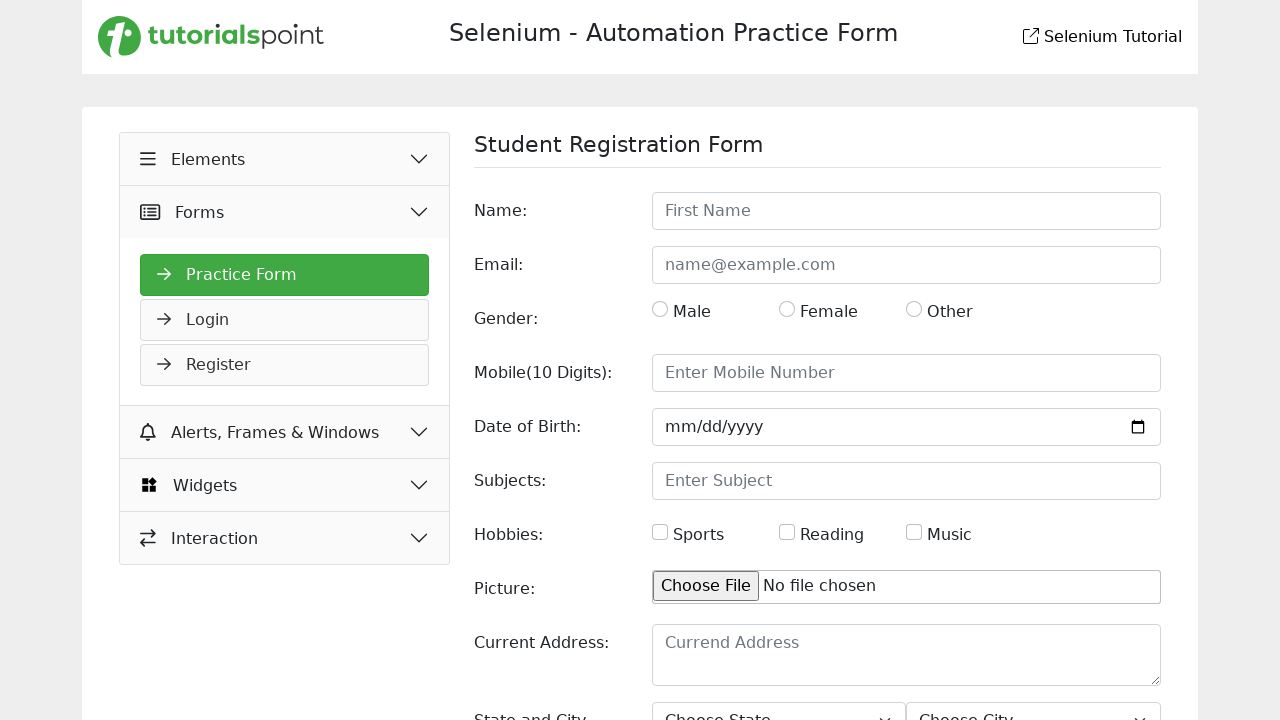